Tests right-click context menu functionality by performing a right-click on a designated area, verifying the alert message, then navigating to the Elemental Selenium link and verifying the page content in the new tab.

Starting URL: https://the-internet.herokuapp.com/context_menu

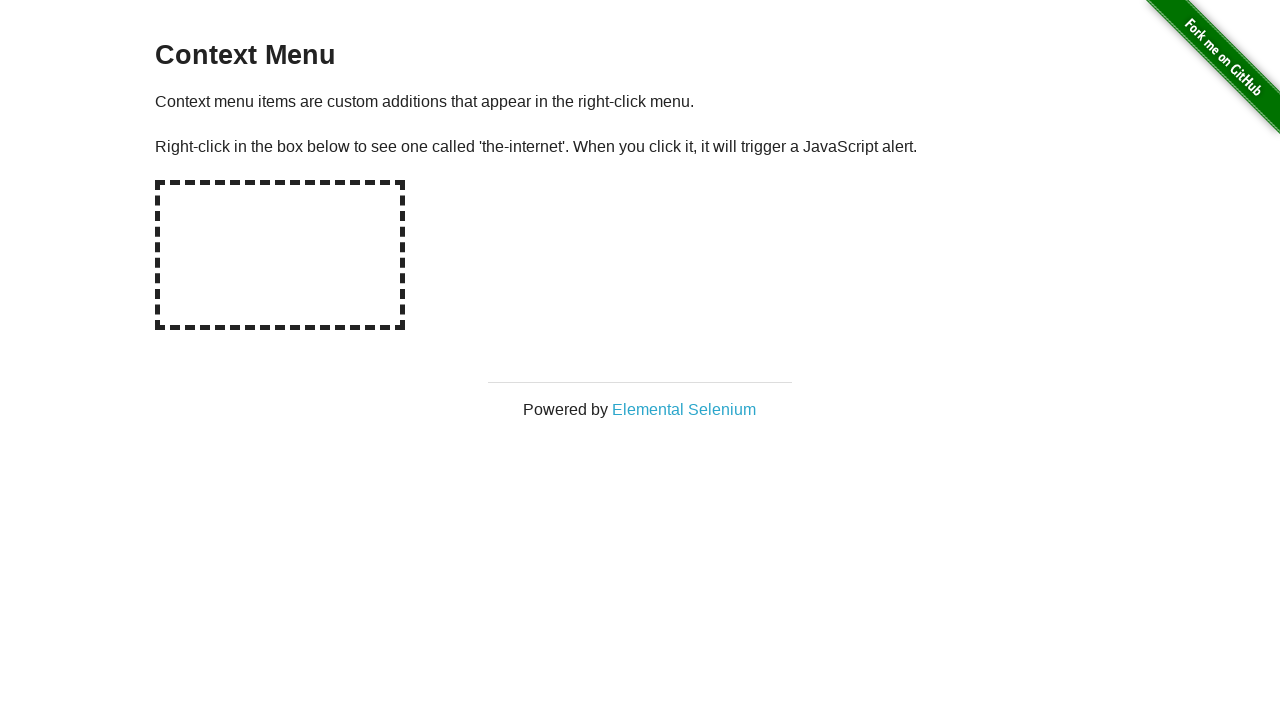

Right-clicked on the hot spot area at (280, 255) on #hot-spot
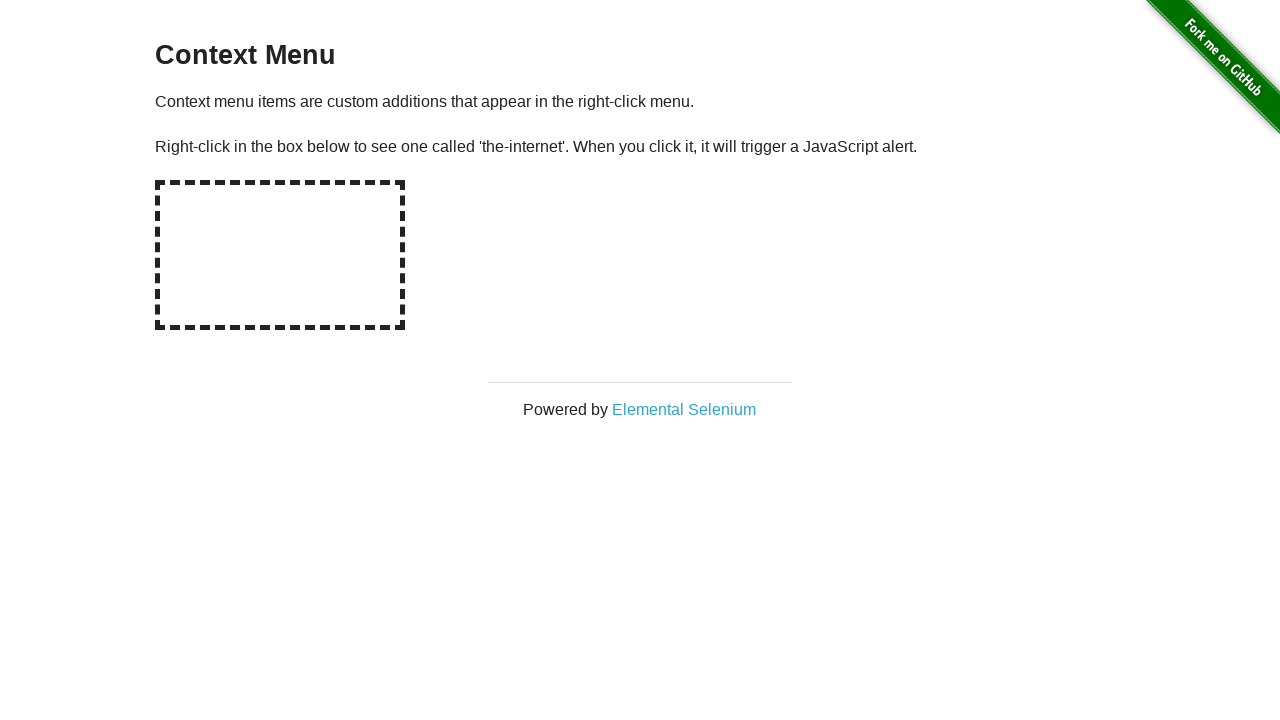

Right-clicked on hot spot again to trigger dialog at (280, 255) on #hot-spot
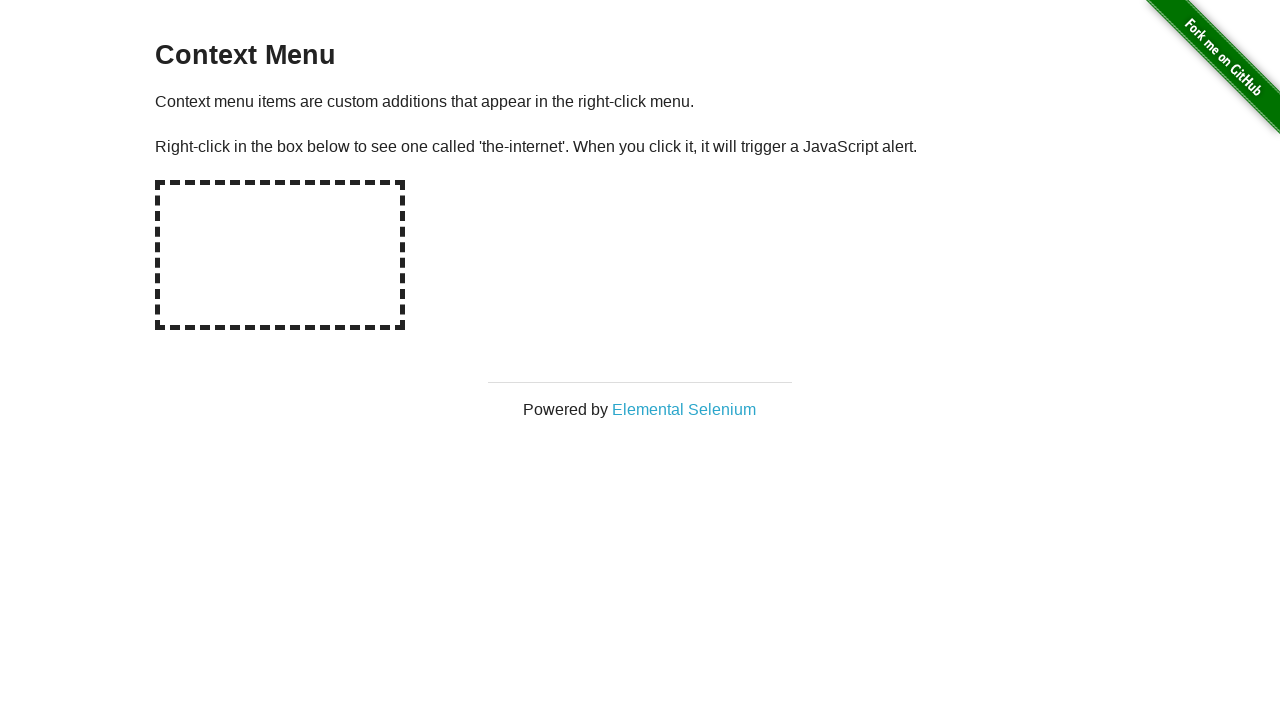

Waited for dialog to be handled
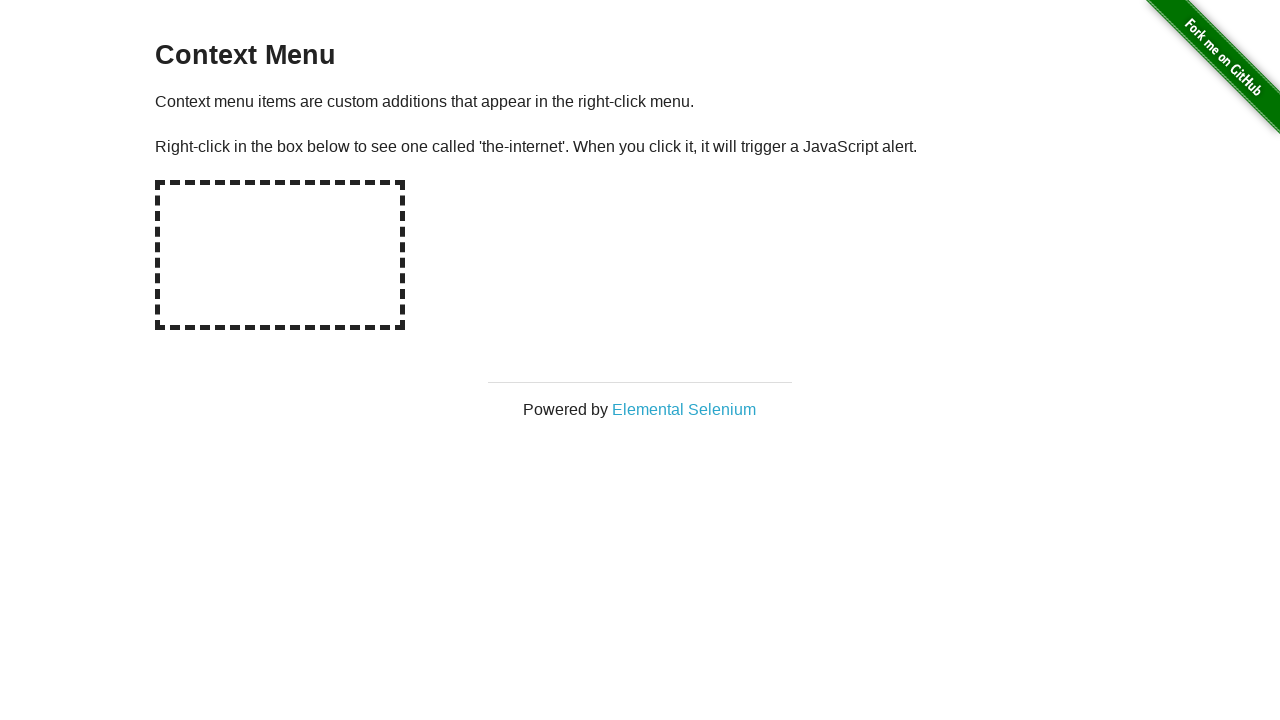

Clicked on Elemental Selenium link, expecting popup at (684, 409) on text=Elemental Selenium
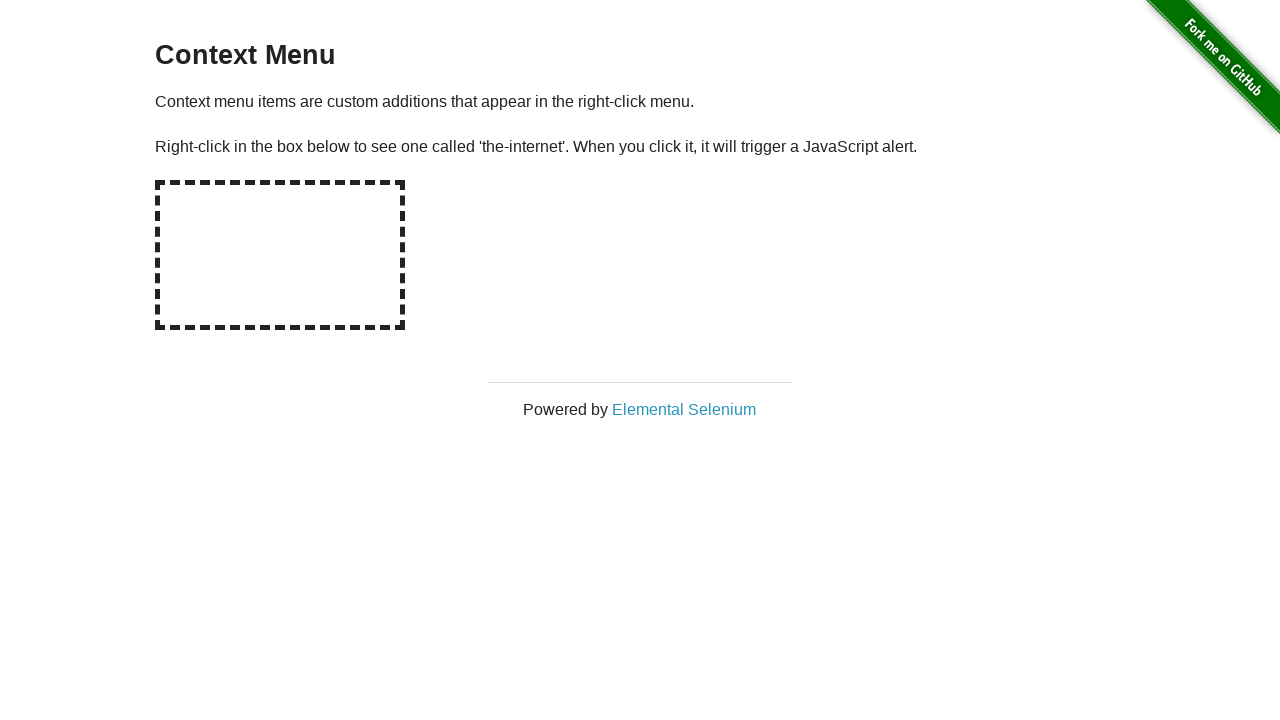

Switched to new popup page
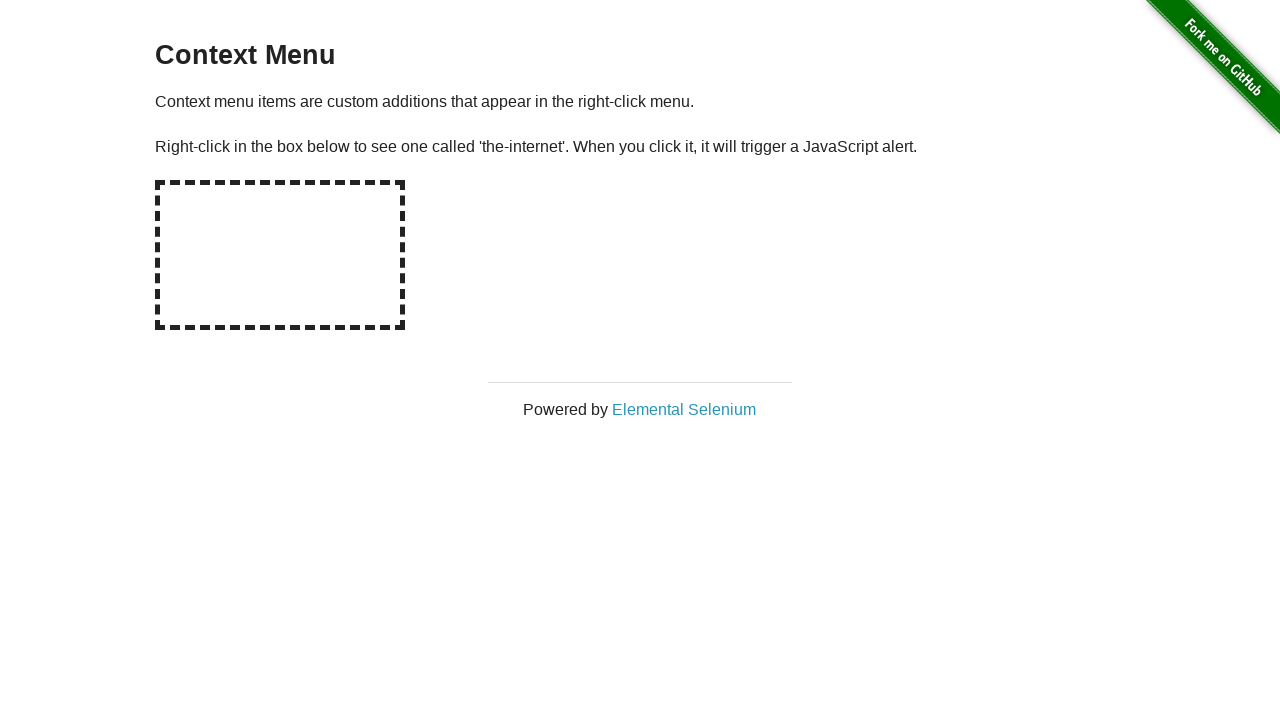

New page loaded completely
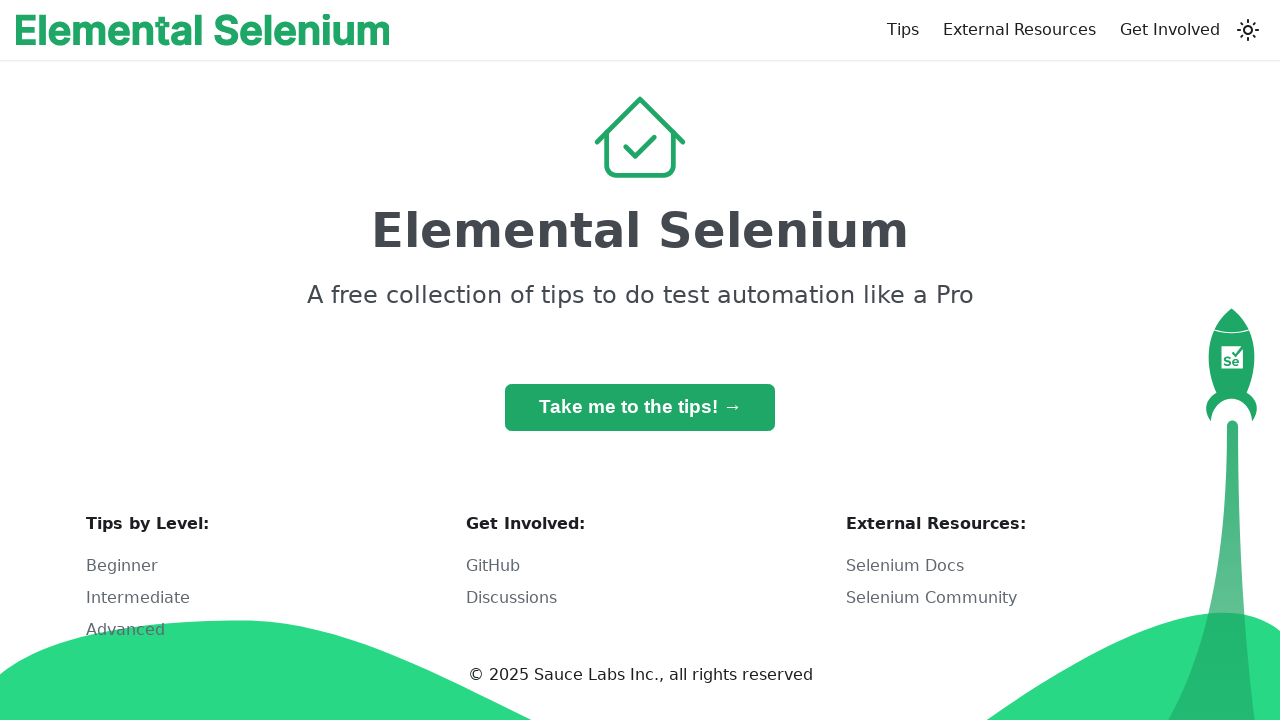

Retrieved h1 text: 'Elemental Selenium'
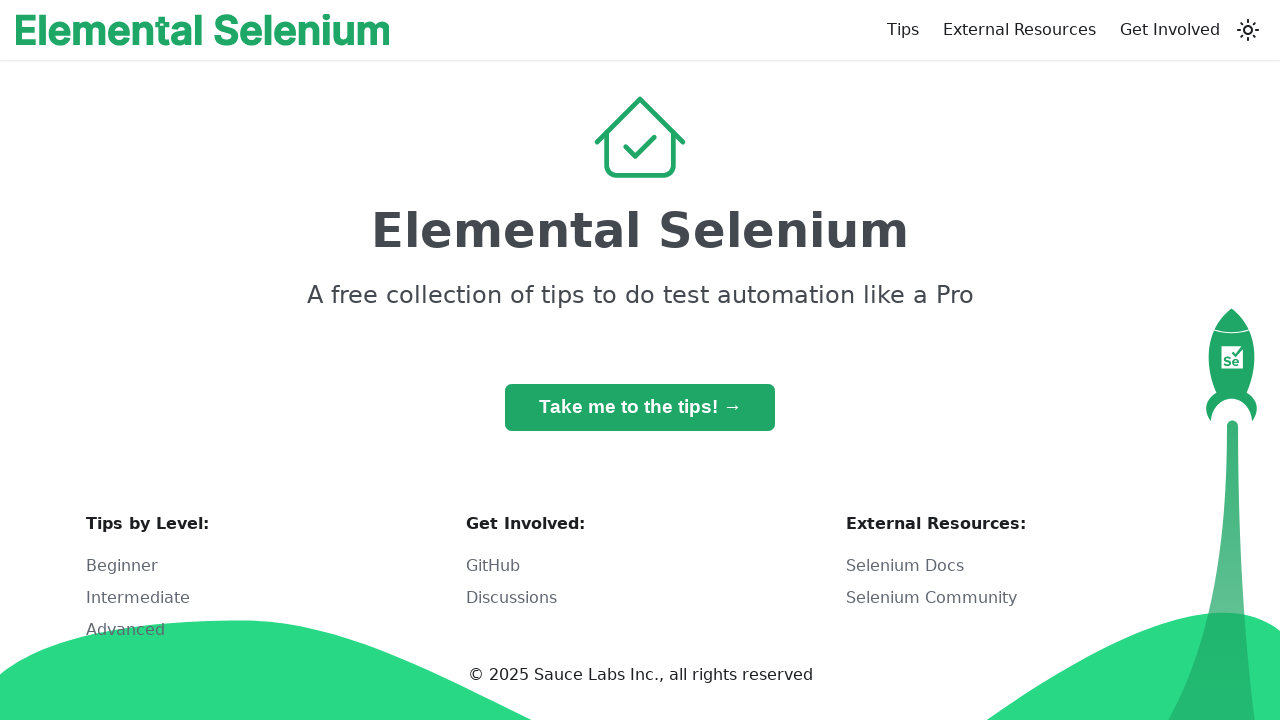

Verified h1 contains 'Elemental Selenium'
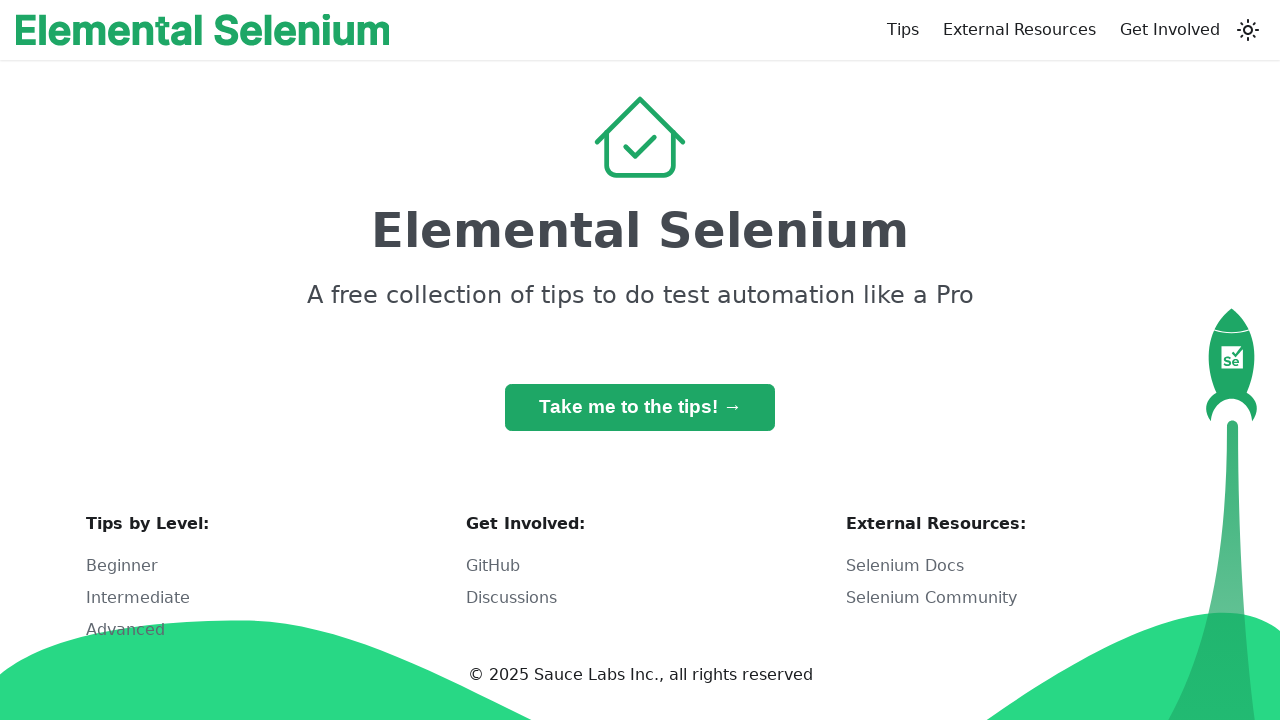

Closed the new page
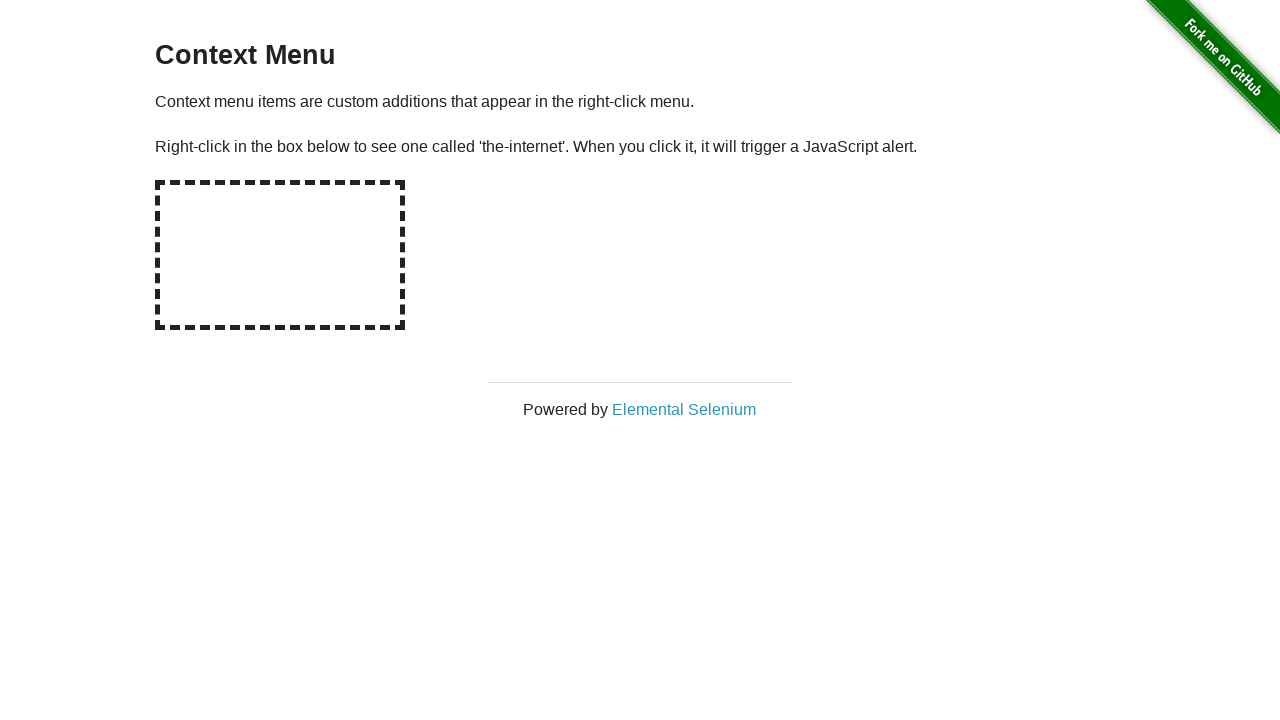

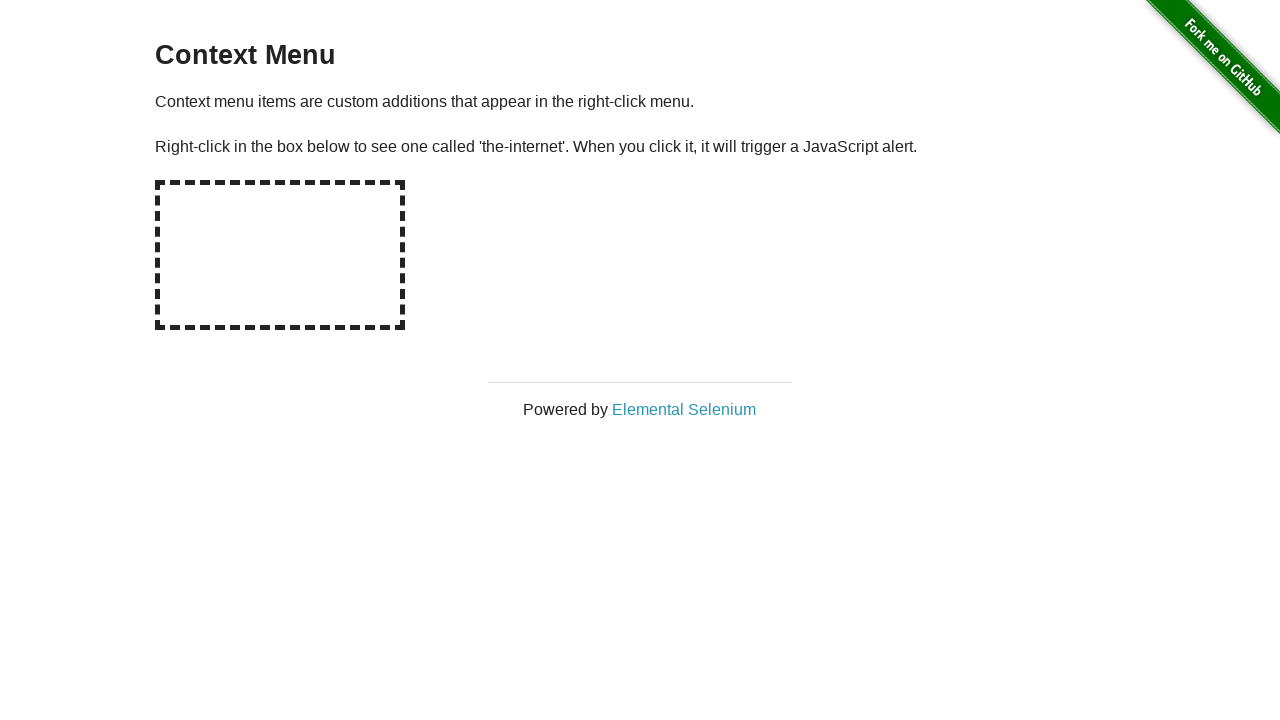